Tests the user registration flow on an e-commerce playground site by navigating to the registration page and filling out the registration form with user details including name, email, phone, and password.

Starting URL: https://ecommerce-playground.lambdatest.io/

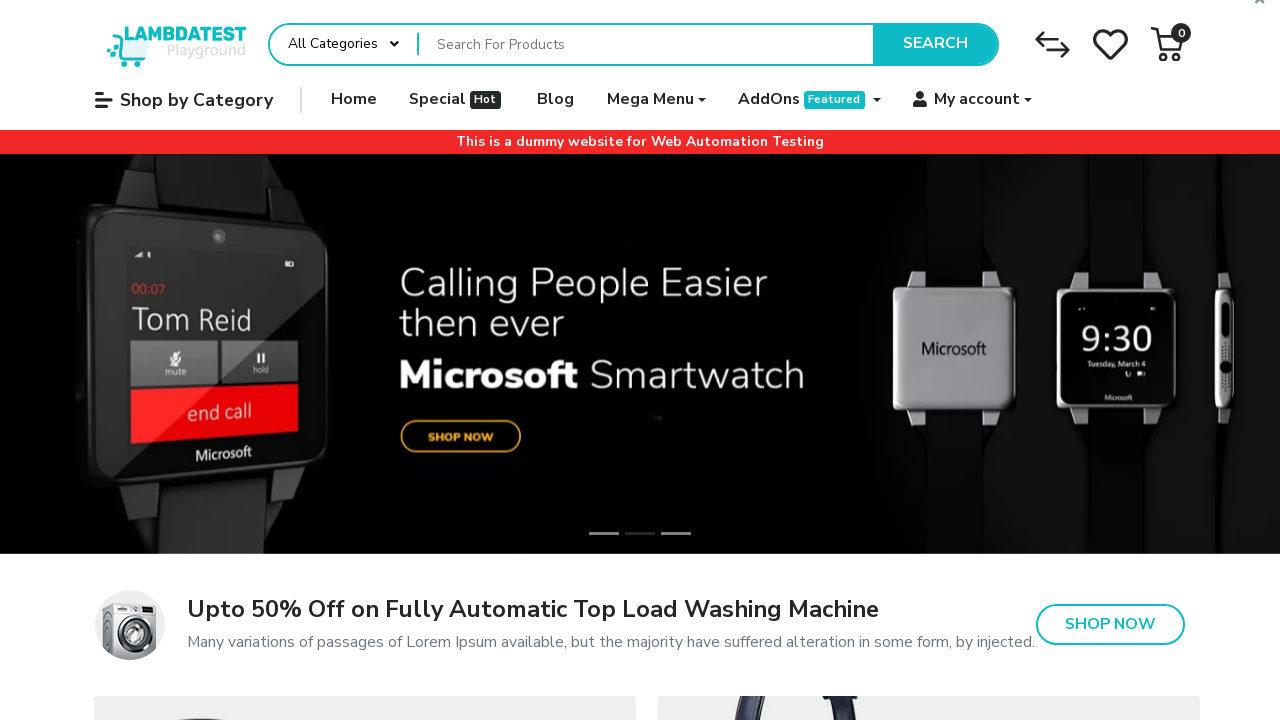

Clicked on account menu link at (973, 100) on #main-navigation a[href*='account/account']
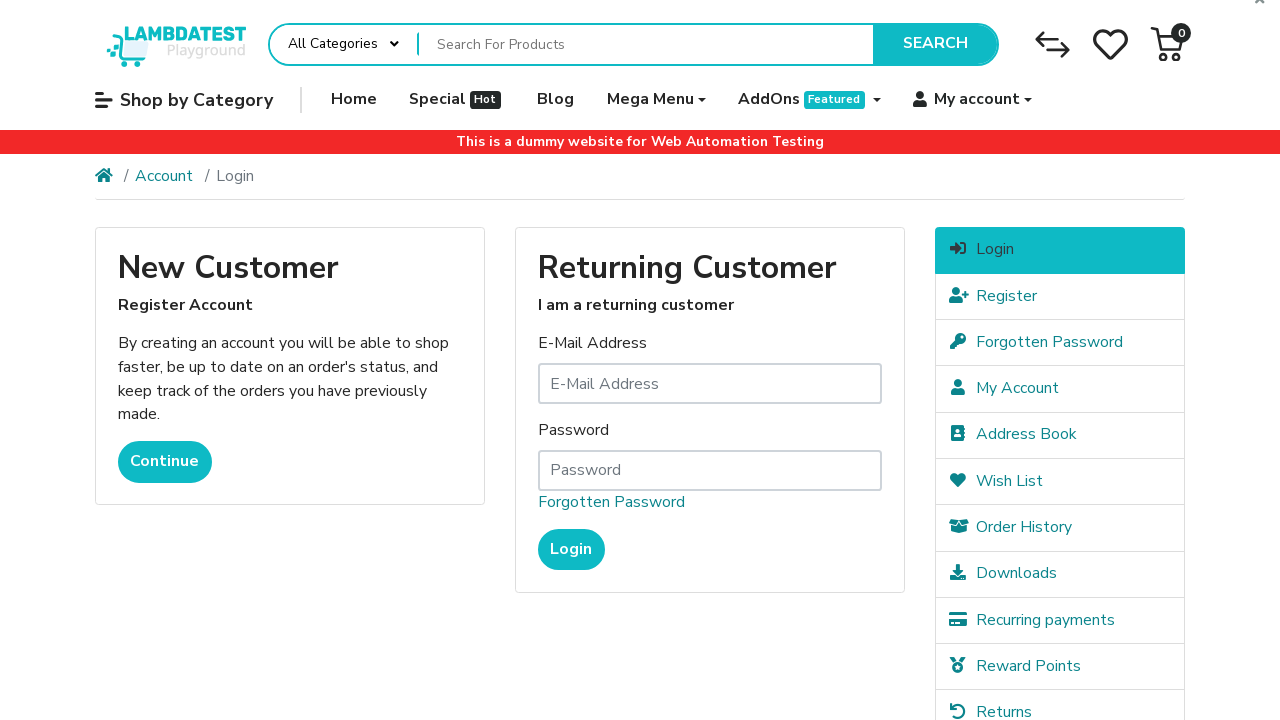

Clicked on register link to navigate to registration page at (1060, 296) on #column-right a[href*='account/register']
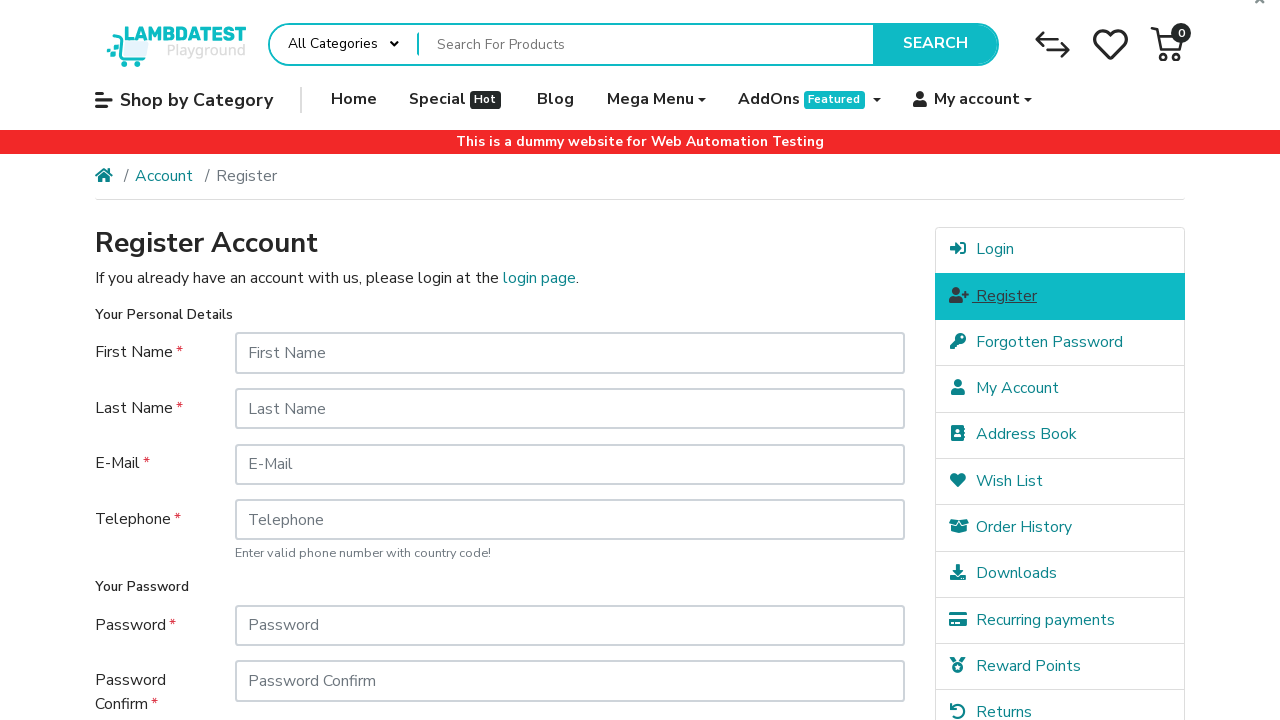

Registration form loaded and first name field is visible
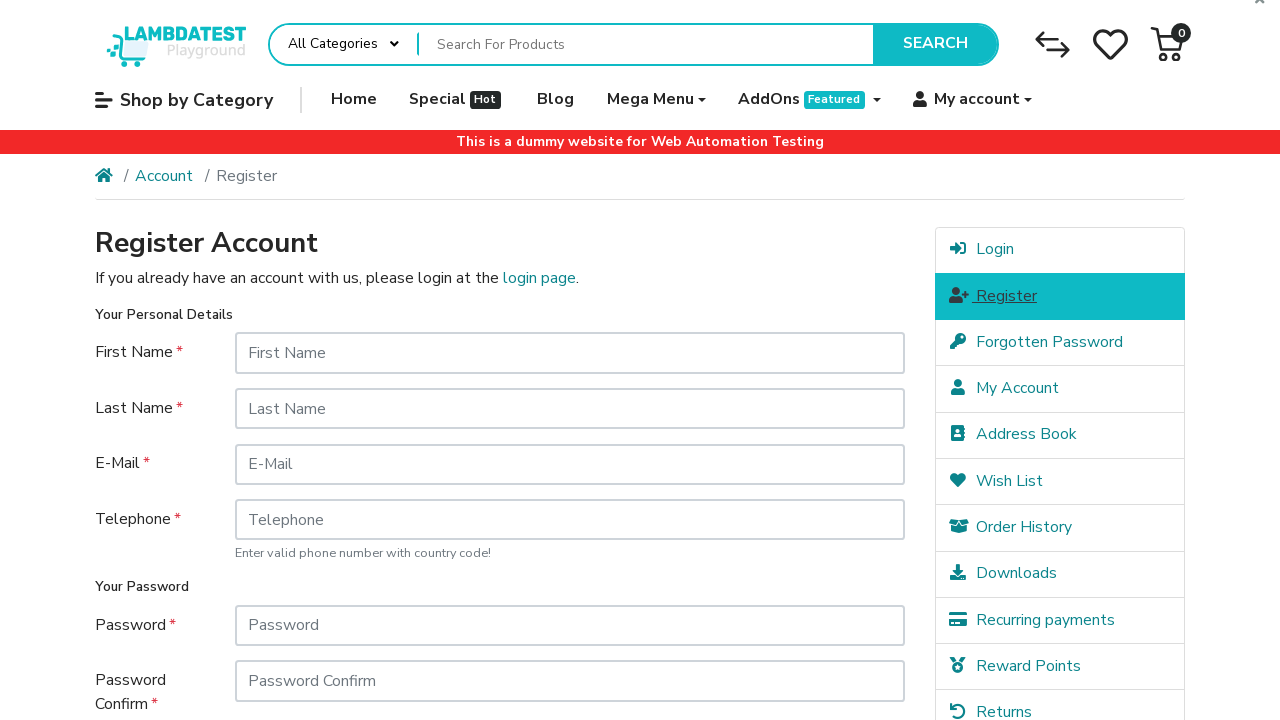

Filled in first name field with 'Michael' on #input-firstname
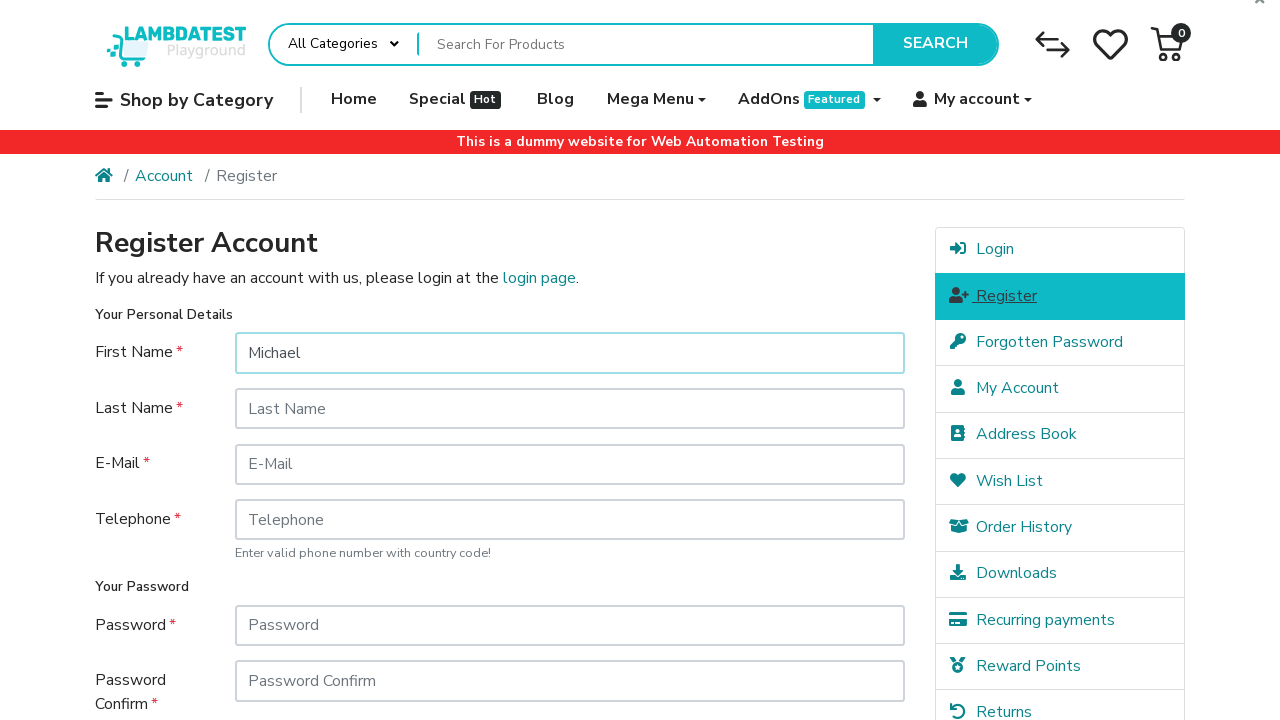

Filled in last name field with 'Thompson' on #input-lastname
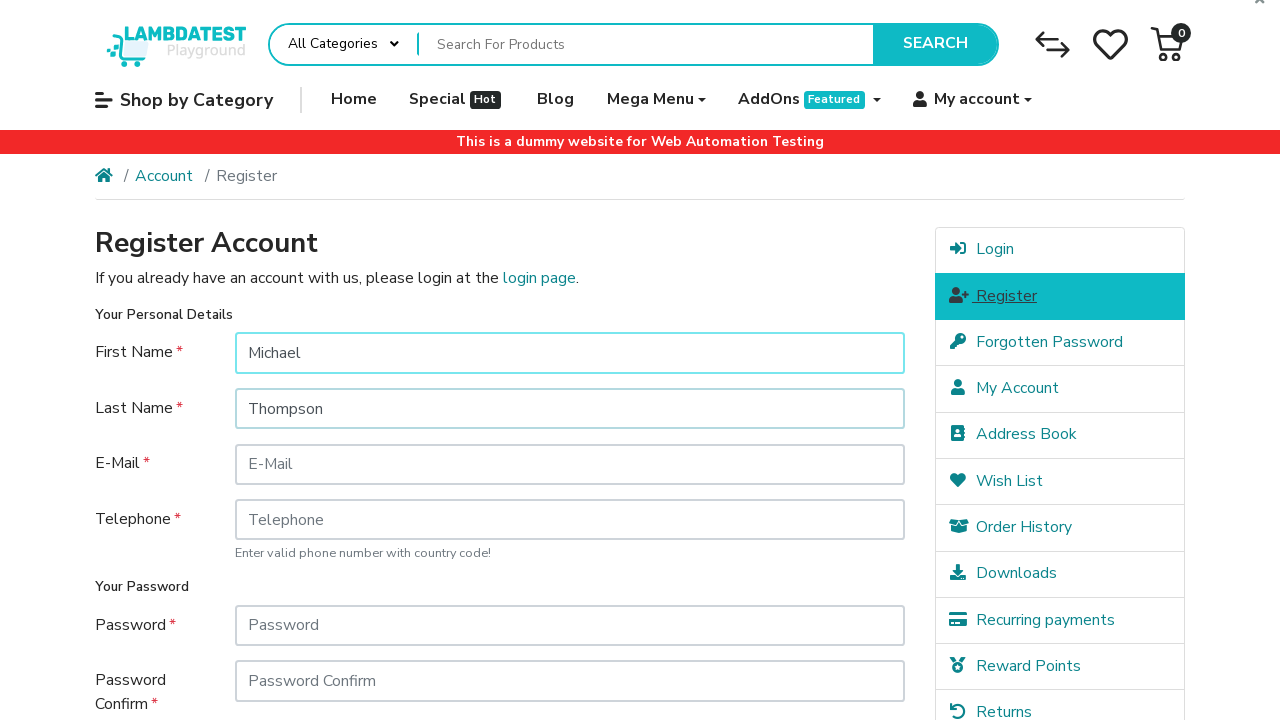

Filled in email field with 'michael.thompson847@example.com' on #input-email
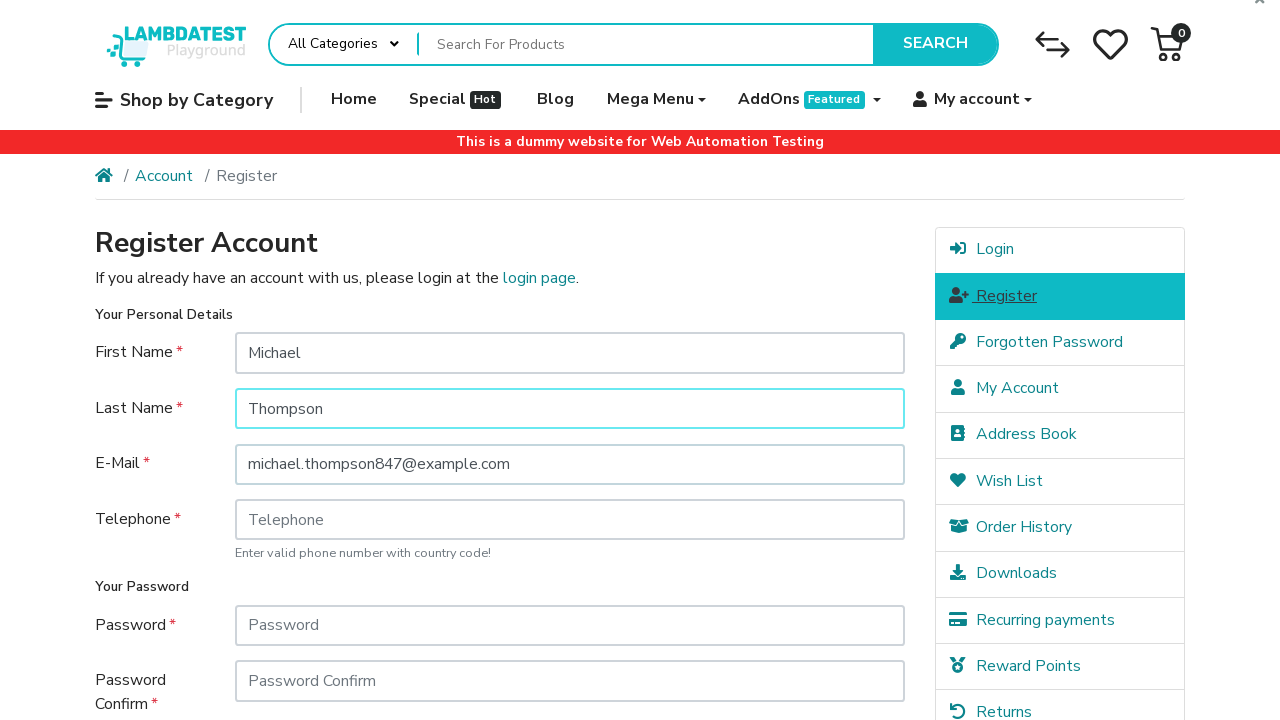

Filled in telephone field with '5551234567' on #input-telephone
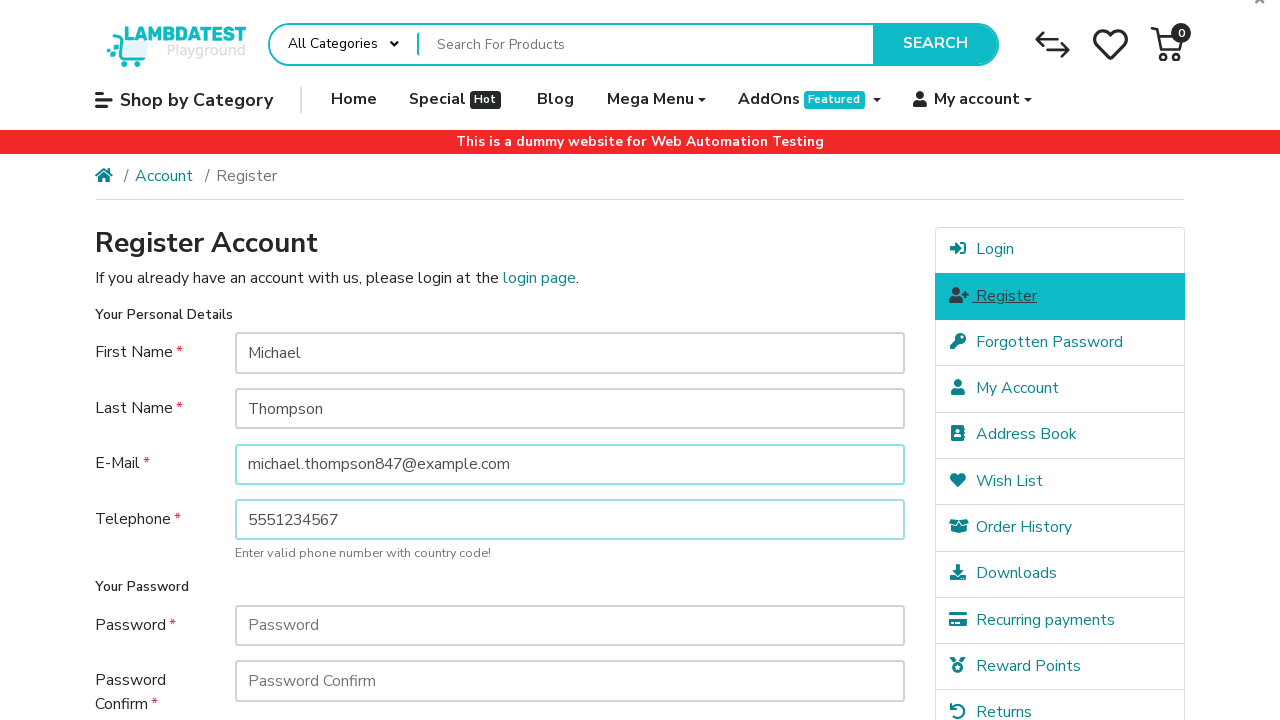

Filled in password field with 'SecurePass2024!' on #input-password
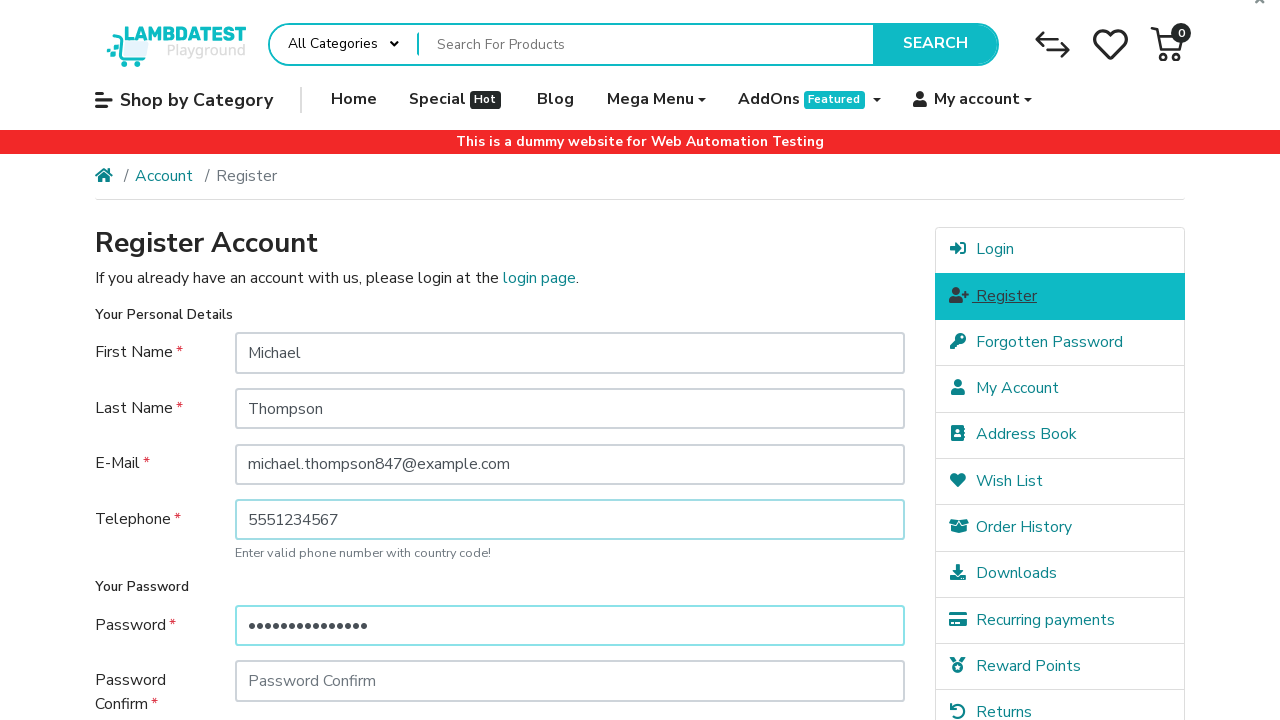

Filled in password confirmation field with 'SecurePass2024!' on #input-confirm
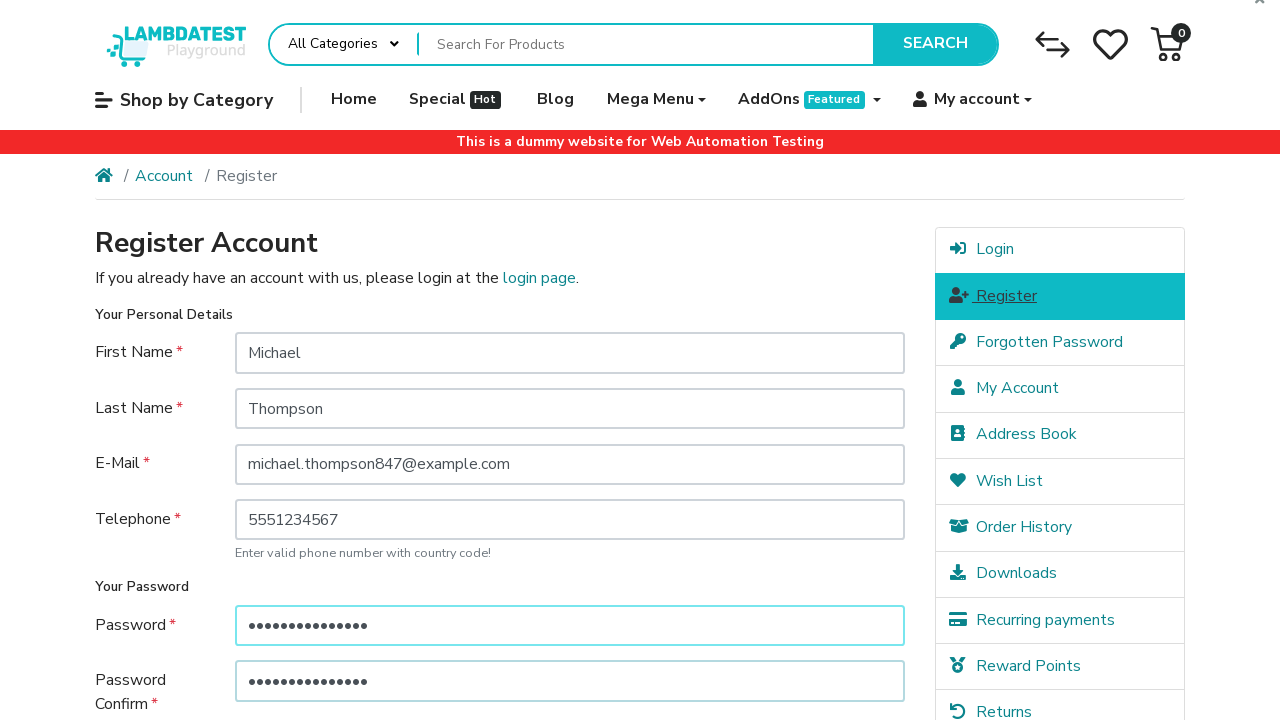

Submitted the registration form at (858, 578) on input[type='submit']
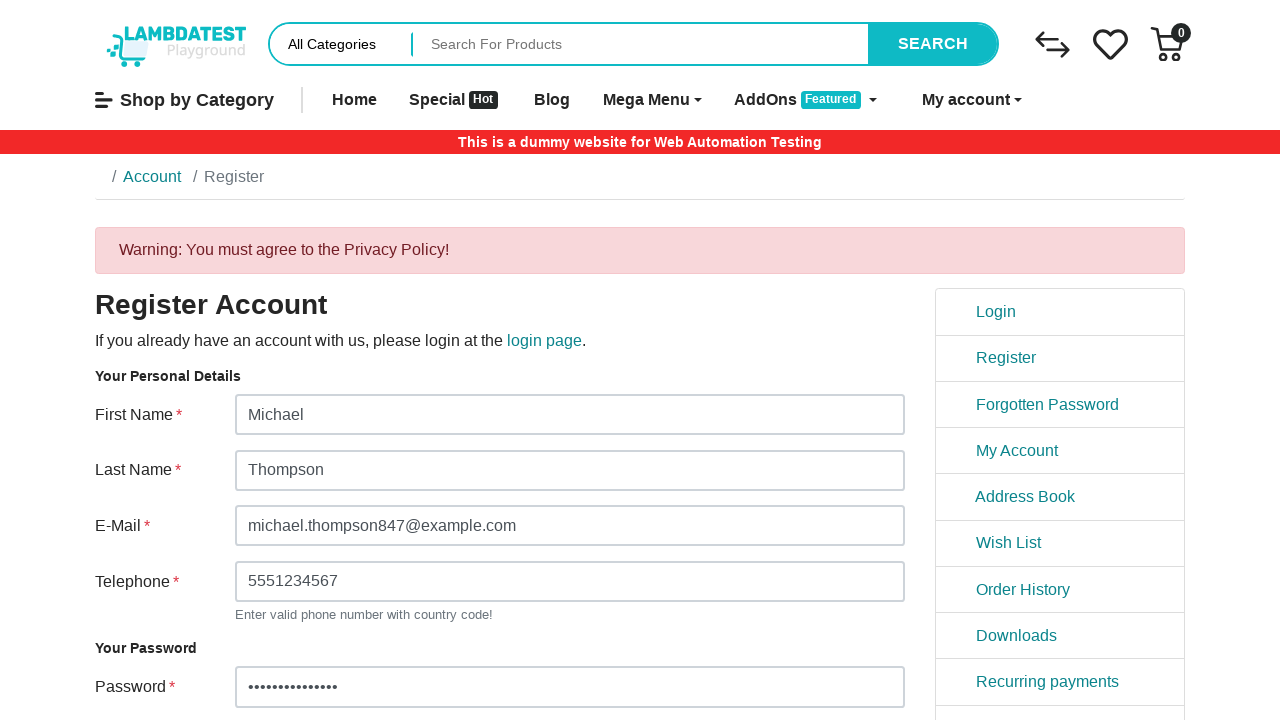

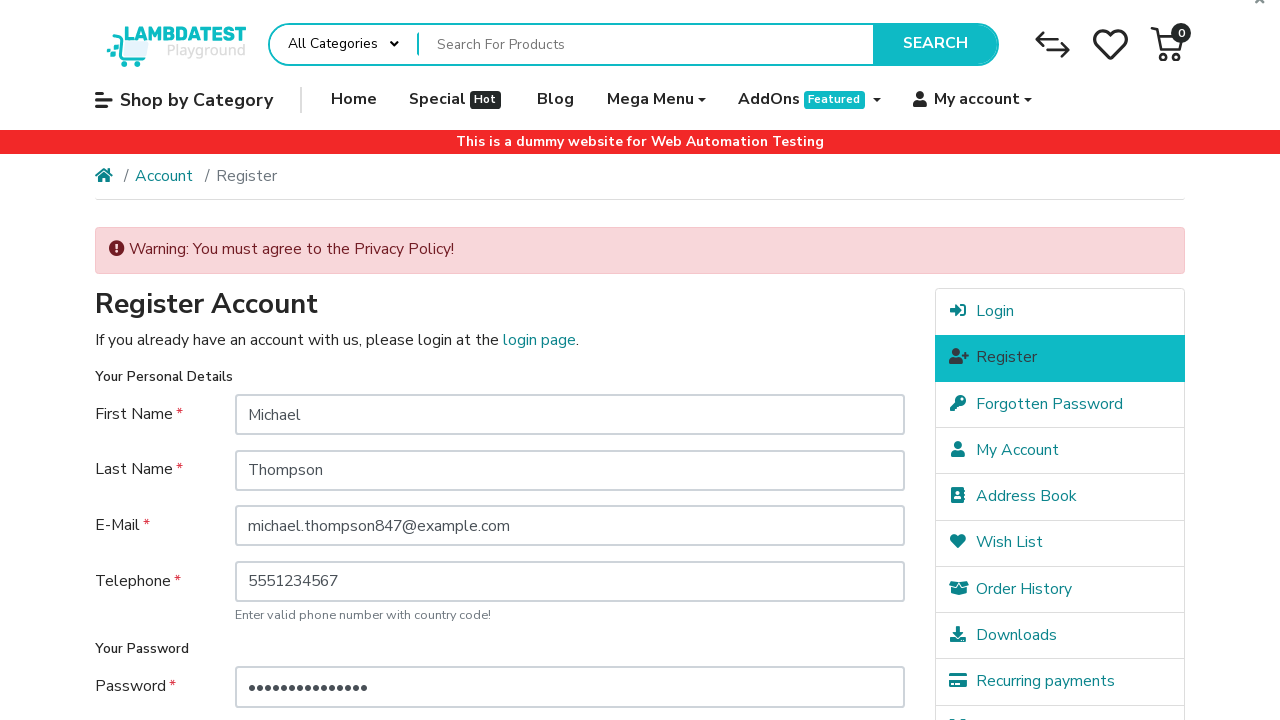